Tests finding an element by name attribute and retrieving its id and value attributes

Starting URL: https://uljanovs.github.io/site/examples/locators

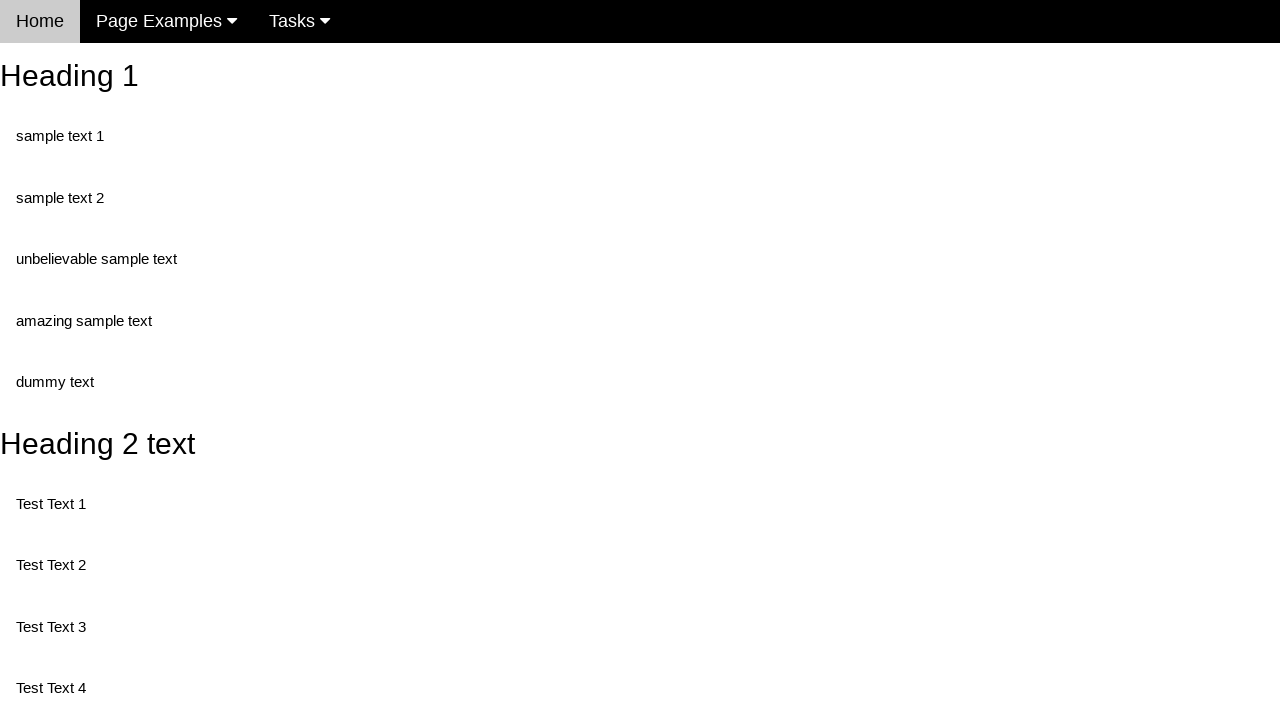

Navigated to locators example page
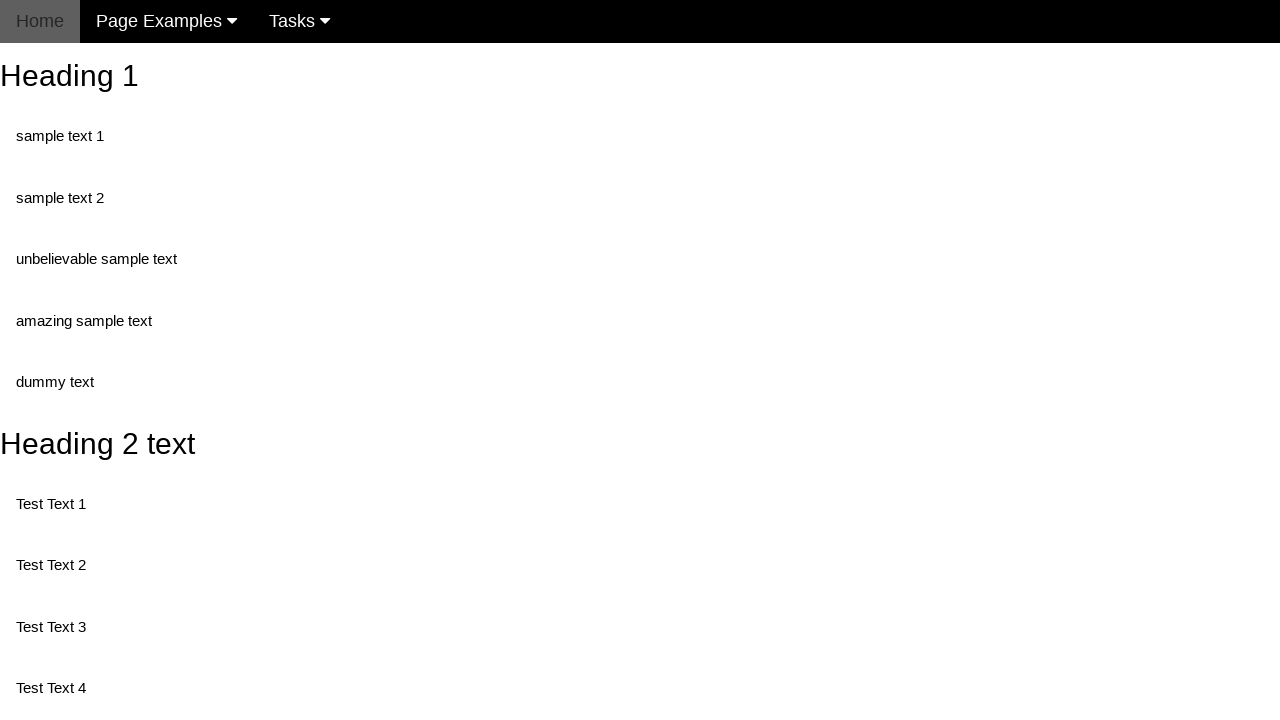

Located element with name='randomButton2'
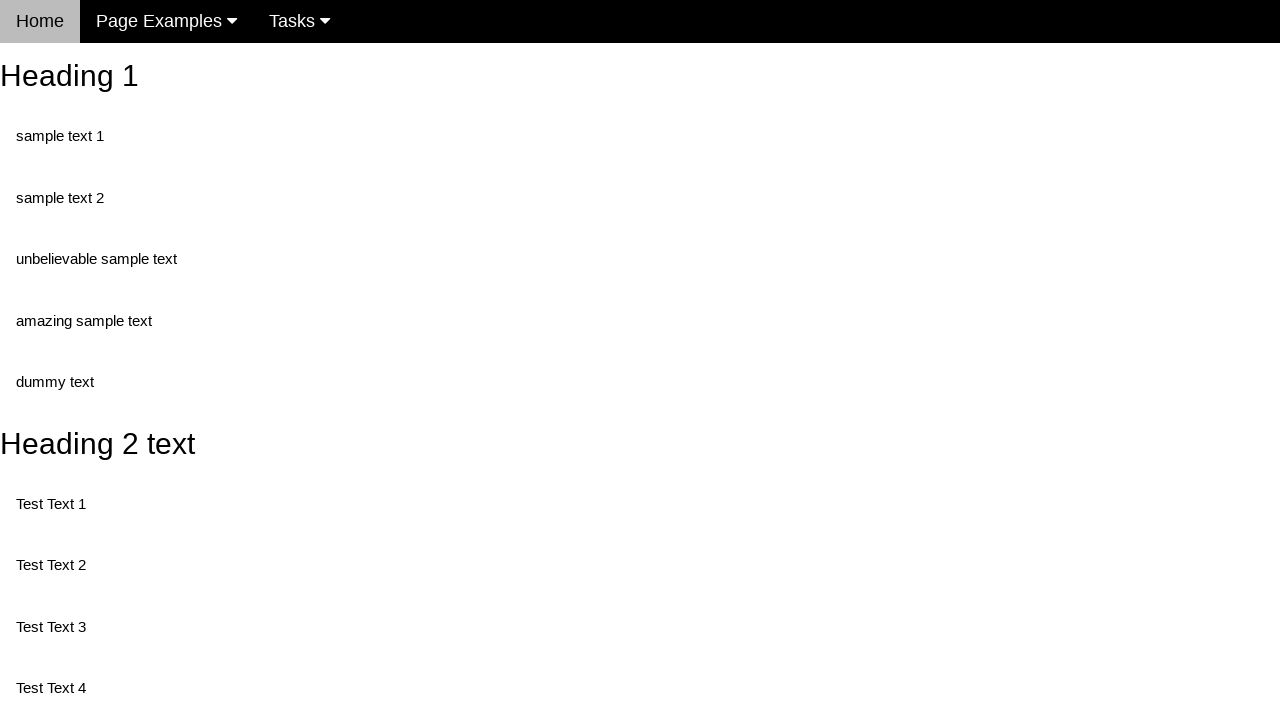

Element with name='randomButton2' is ready
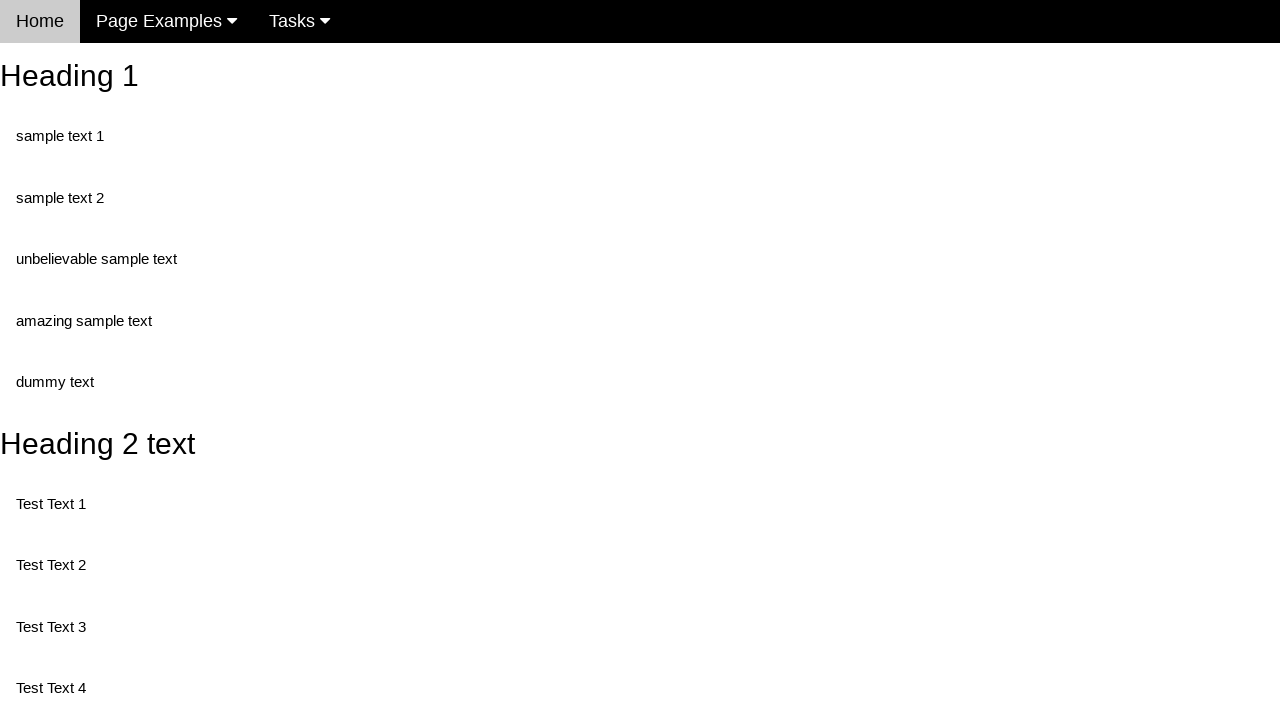

Retrieved id attribute: buttonId
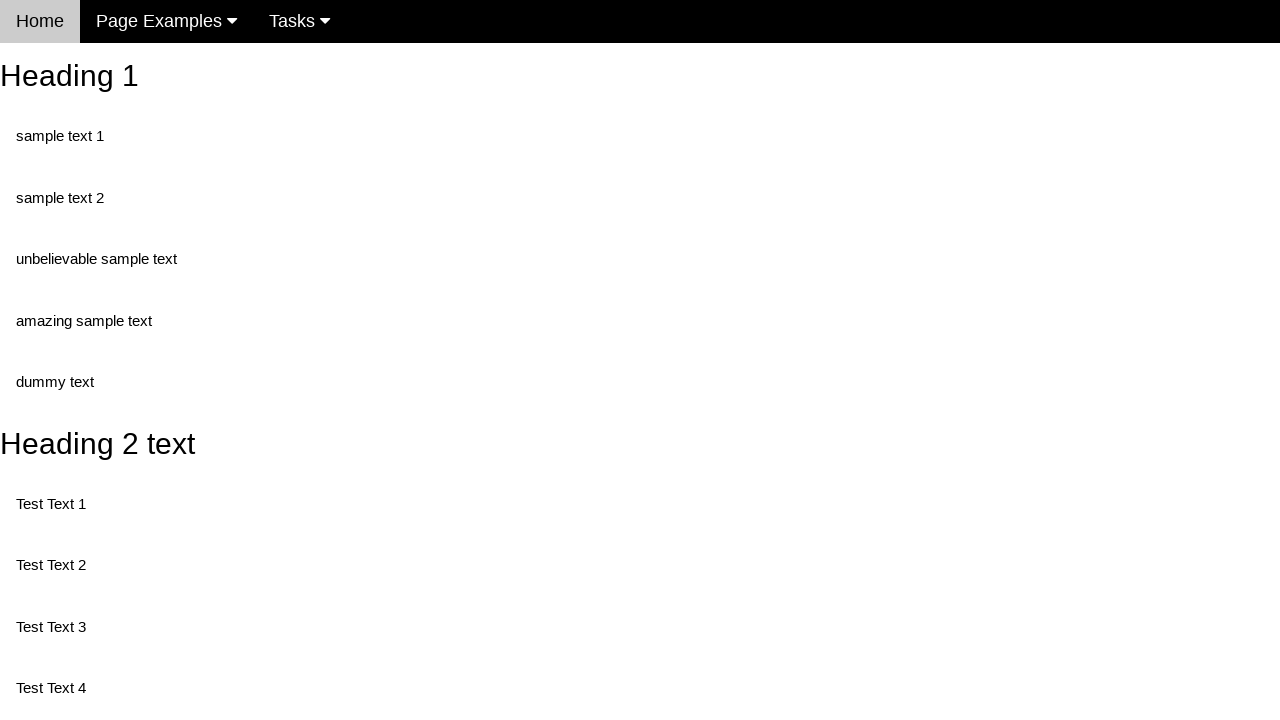

Retrieved value attribute: This is also a button
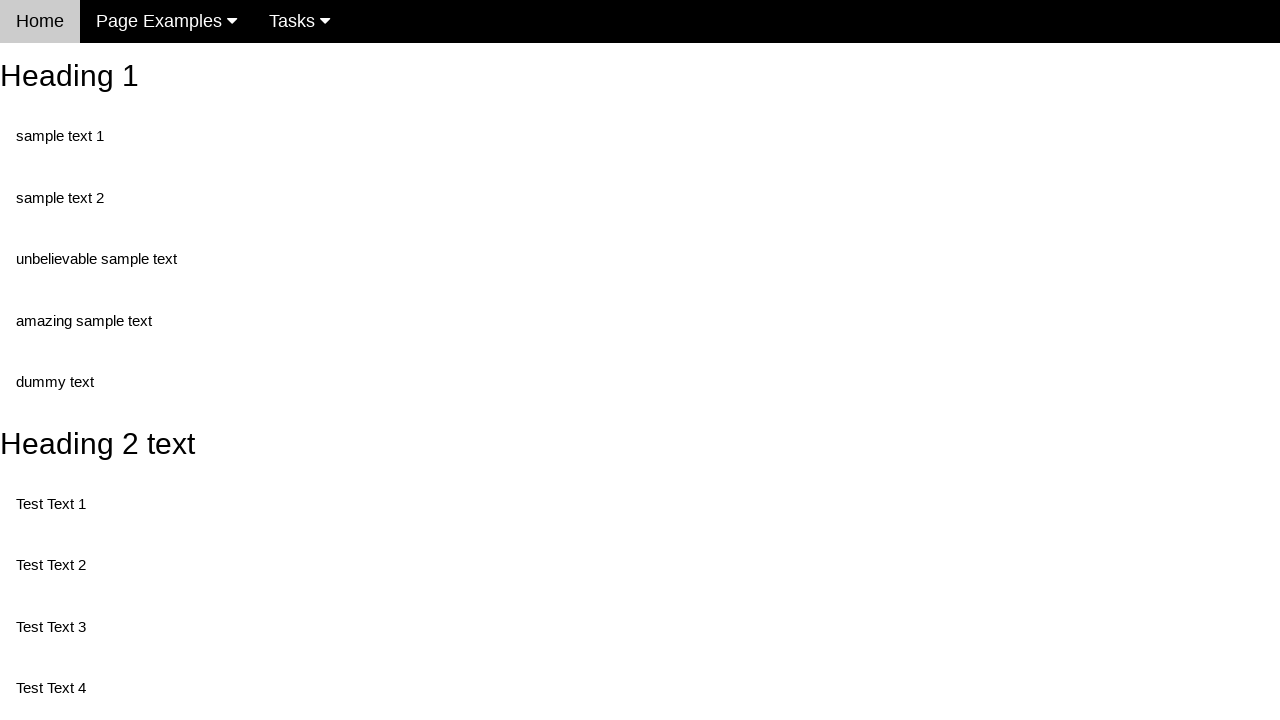

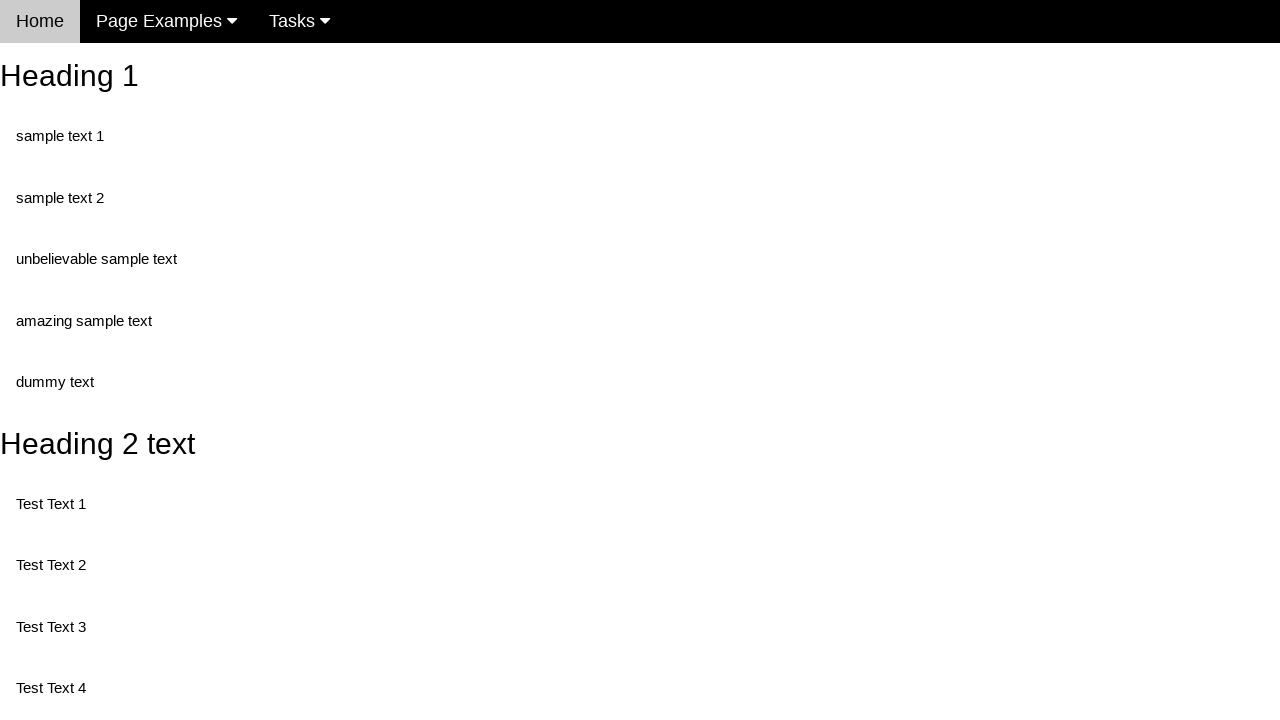